Tests the python.org search feature by searching for "pycon" and verifying that search results are displayed.

Starting URL: https://www.python.org

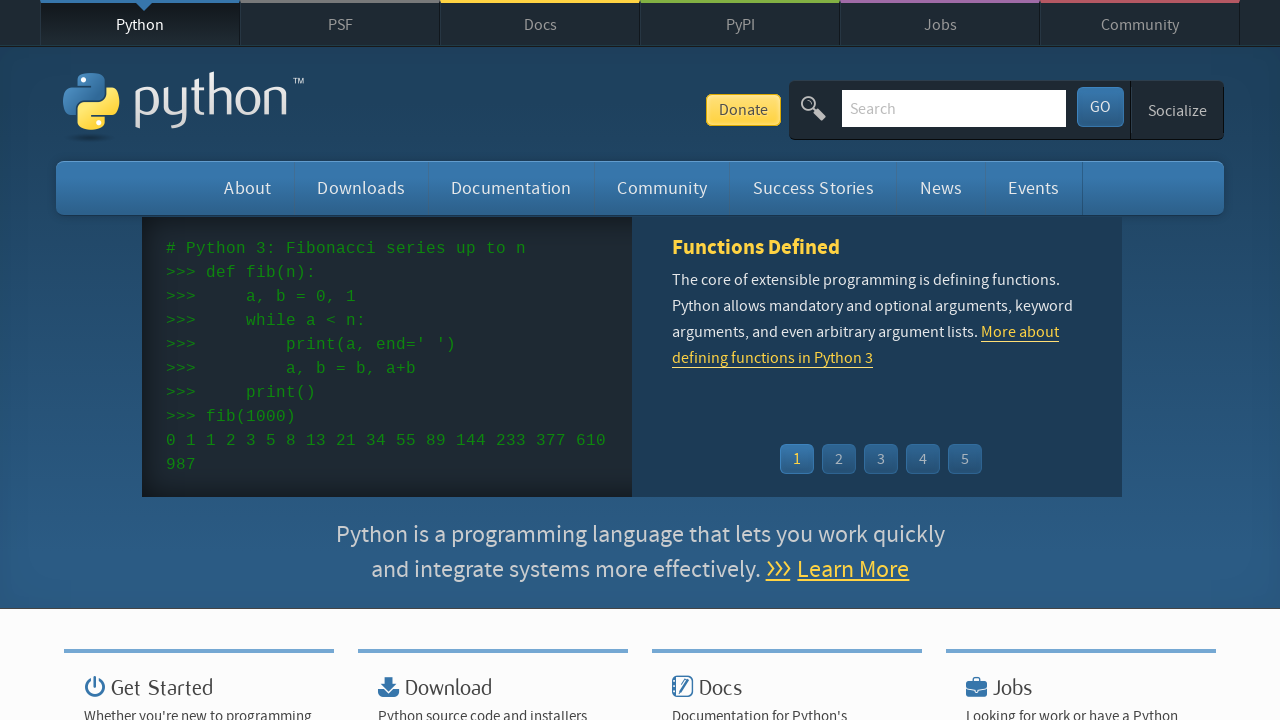

Verified page title contains 'Python'
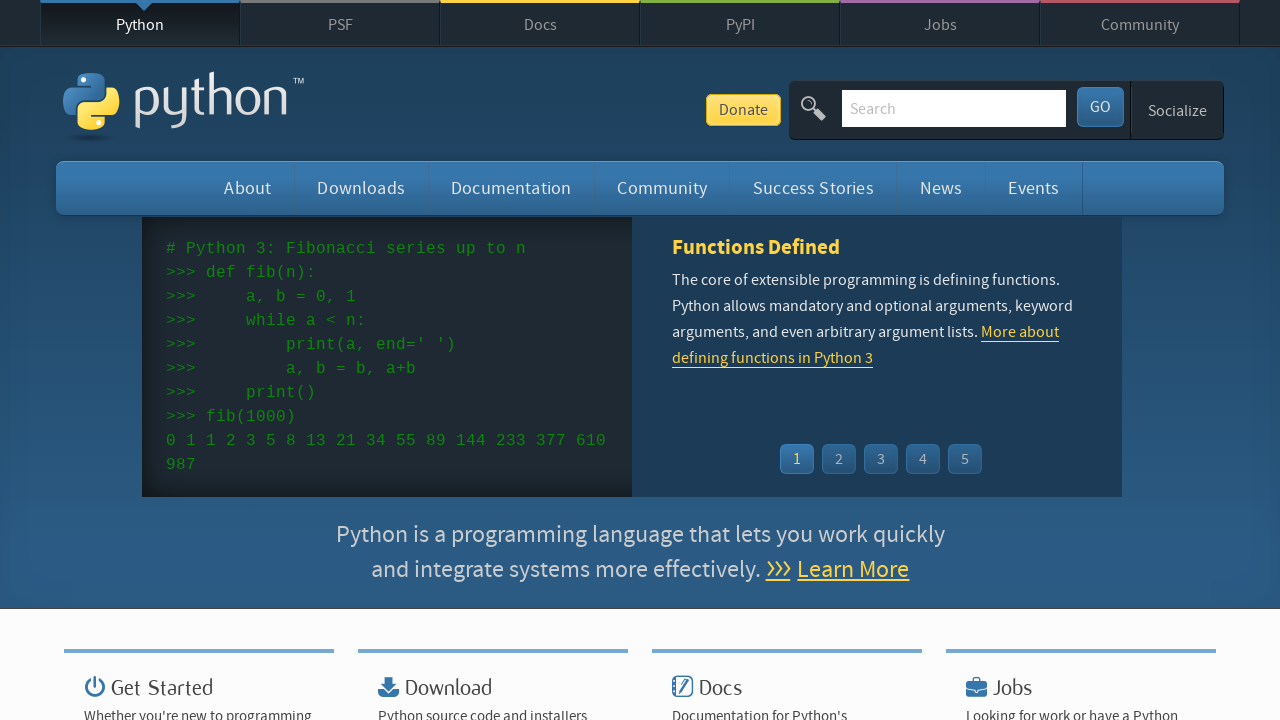

Filled search field with 'pycon' on input[name='q']
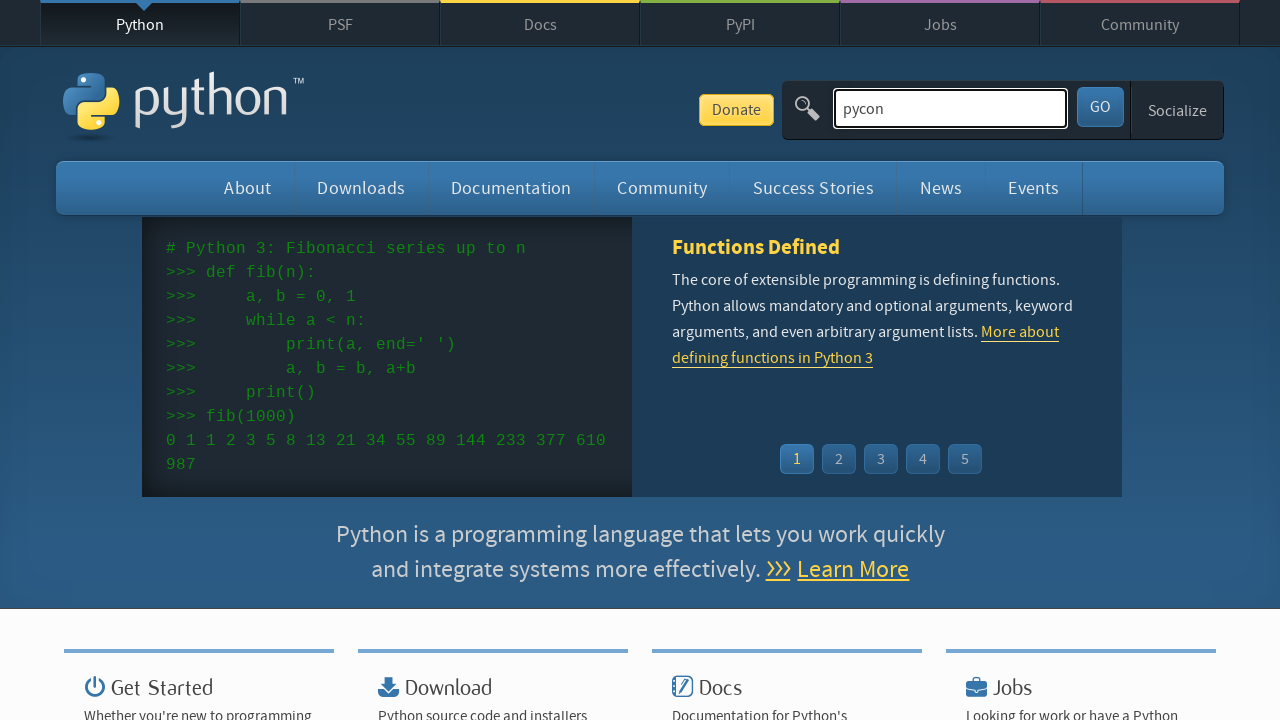

Clicked search submit button at (1100, 107) on button[type='submit']
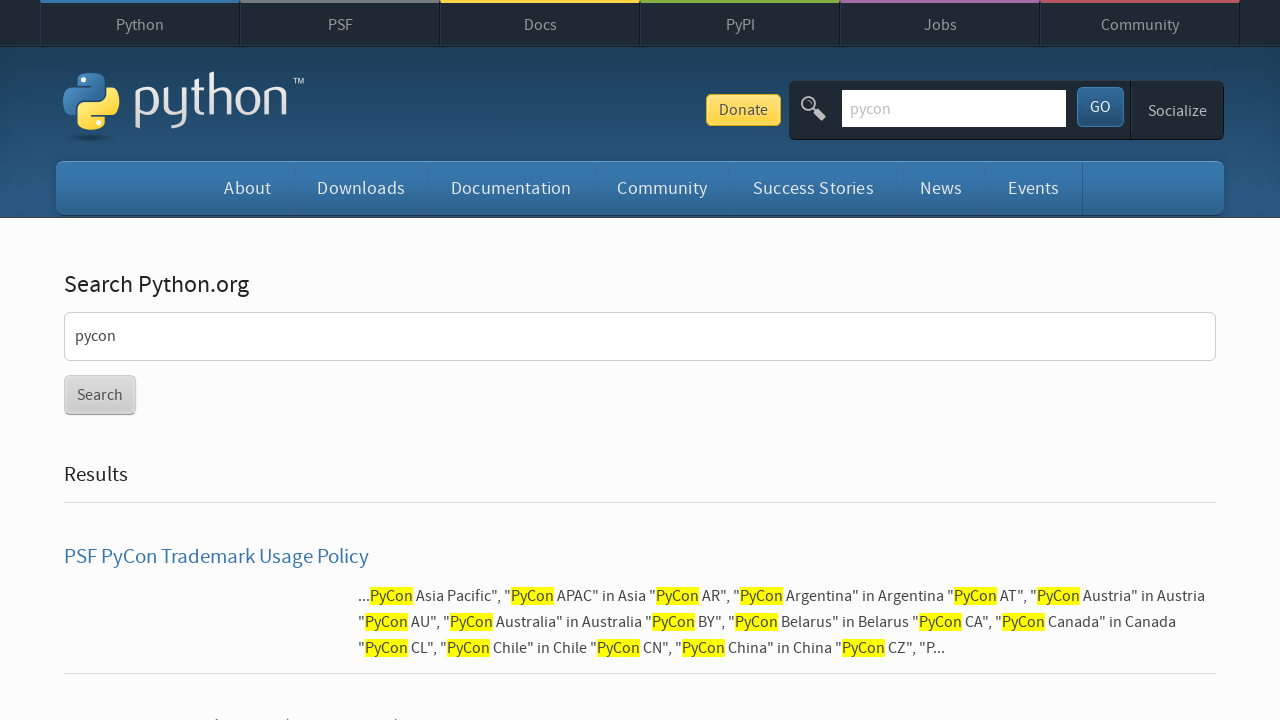

Search results displayed on python.org
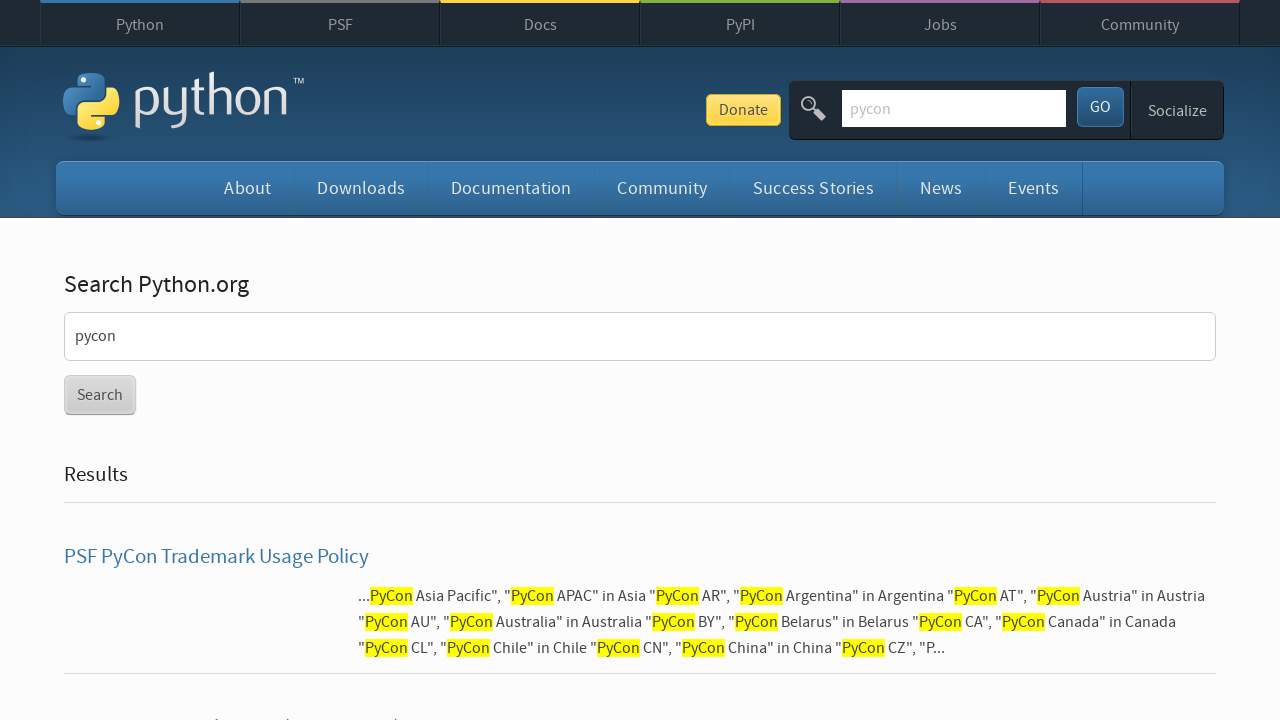

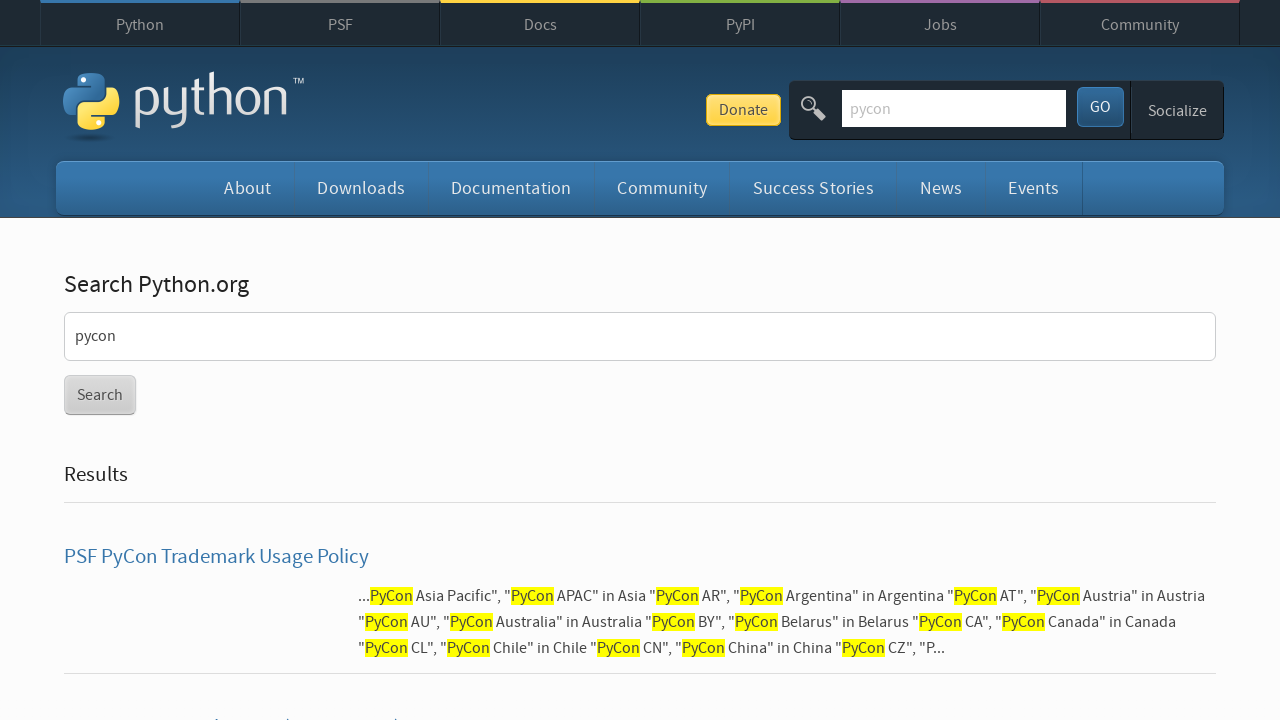